Navigates to the DemoQA homepage, maximizes the window, and clicks on an avatar element.

Starting URL: https://demoqa.com/

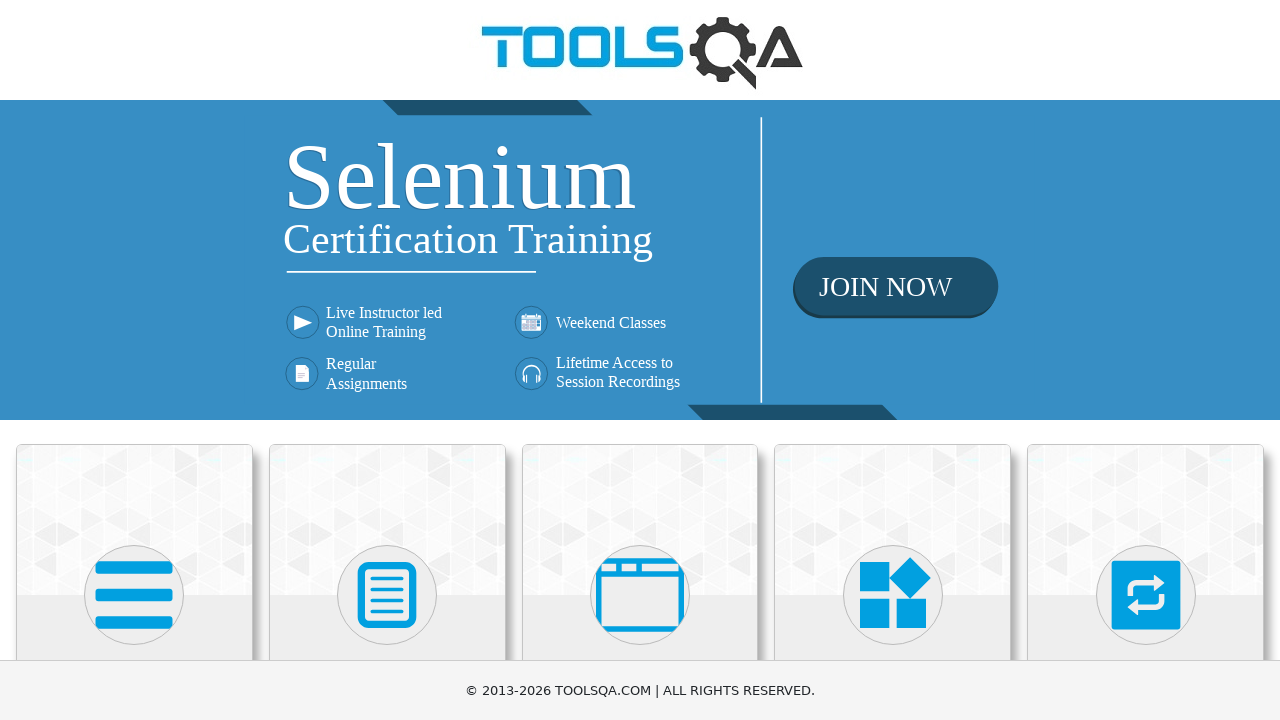

Navigated to DemoQA homepage
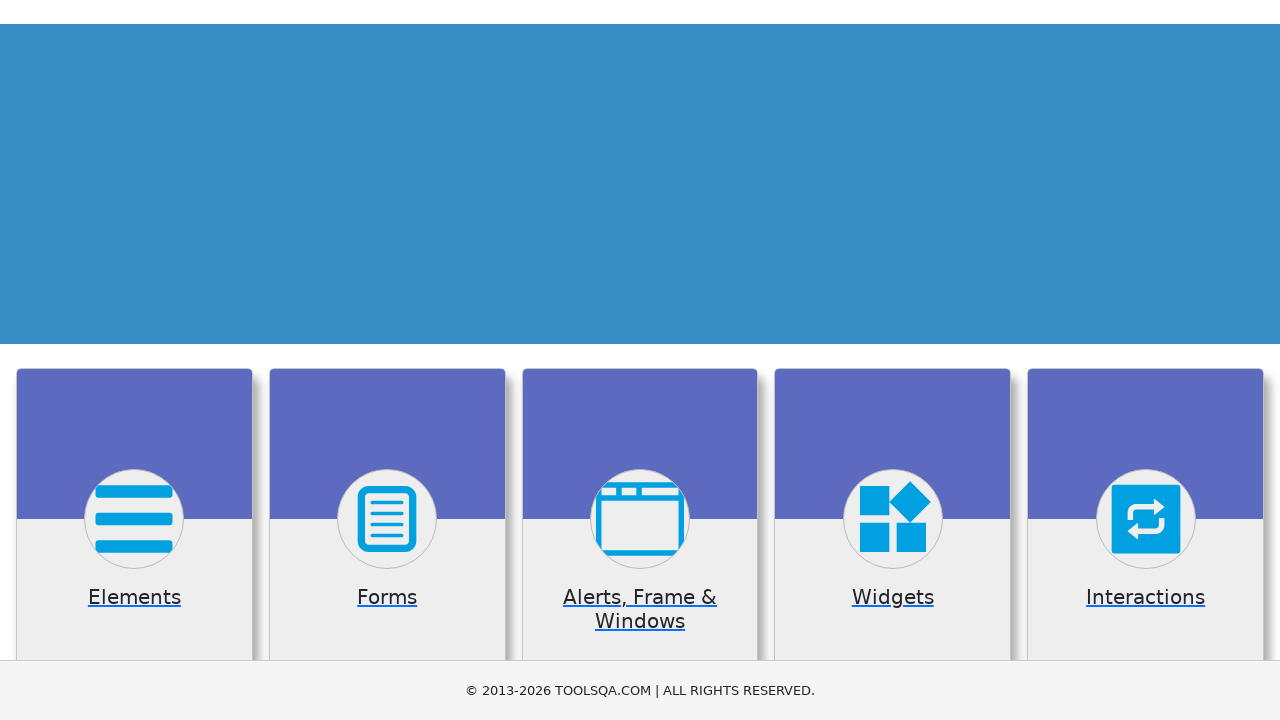

Maximized the browser window
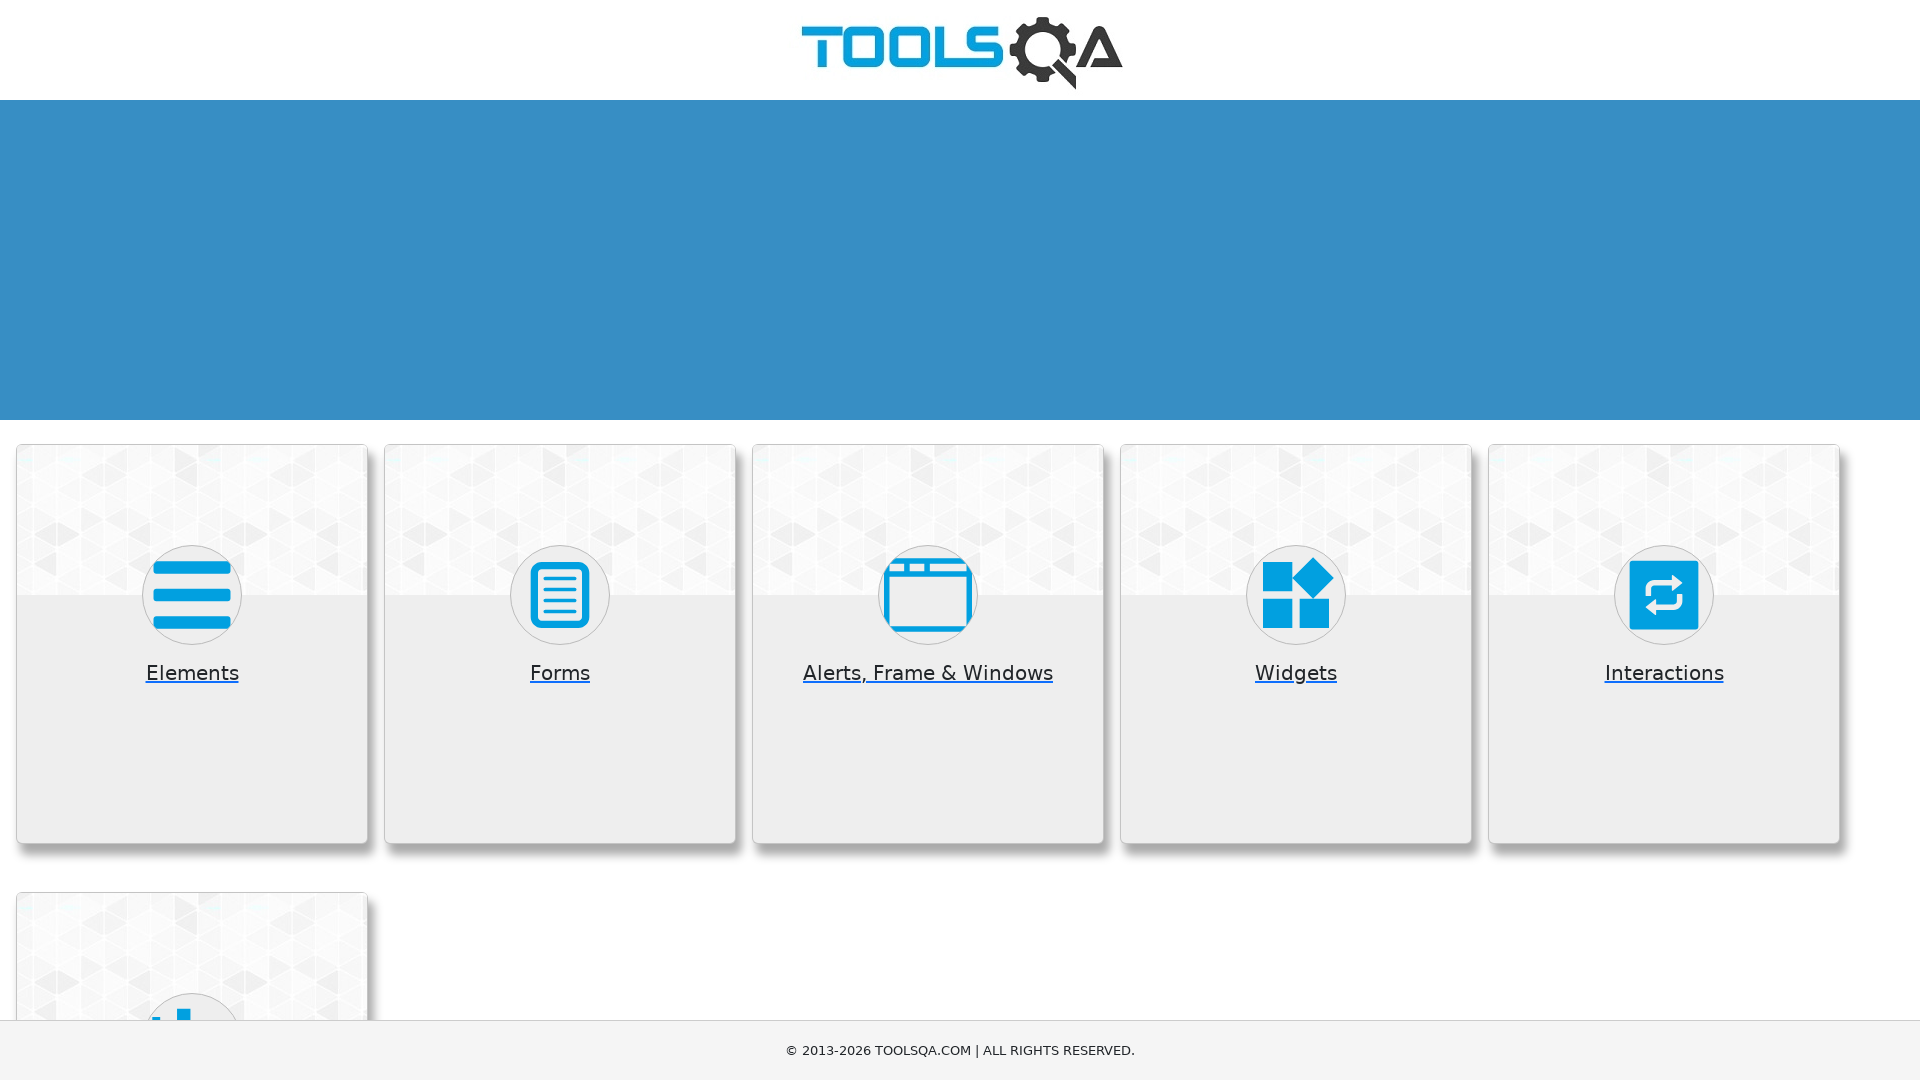

Clicked on the avatar element at (192, 595) on .avatar.mx-auto.white
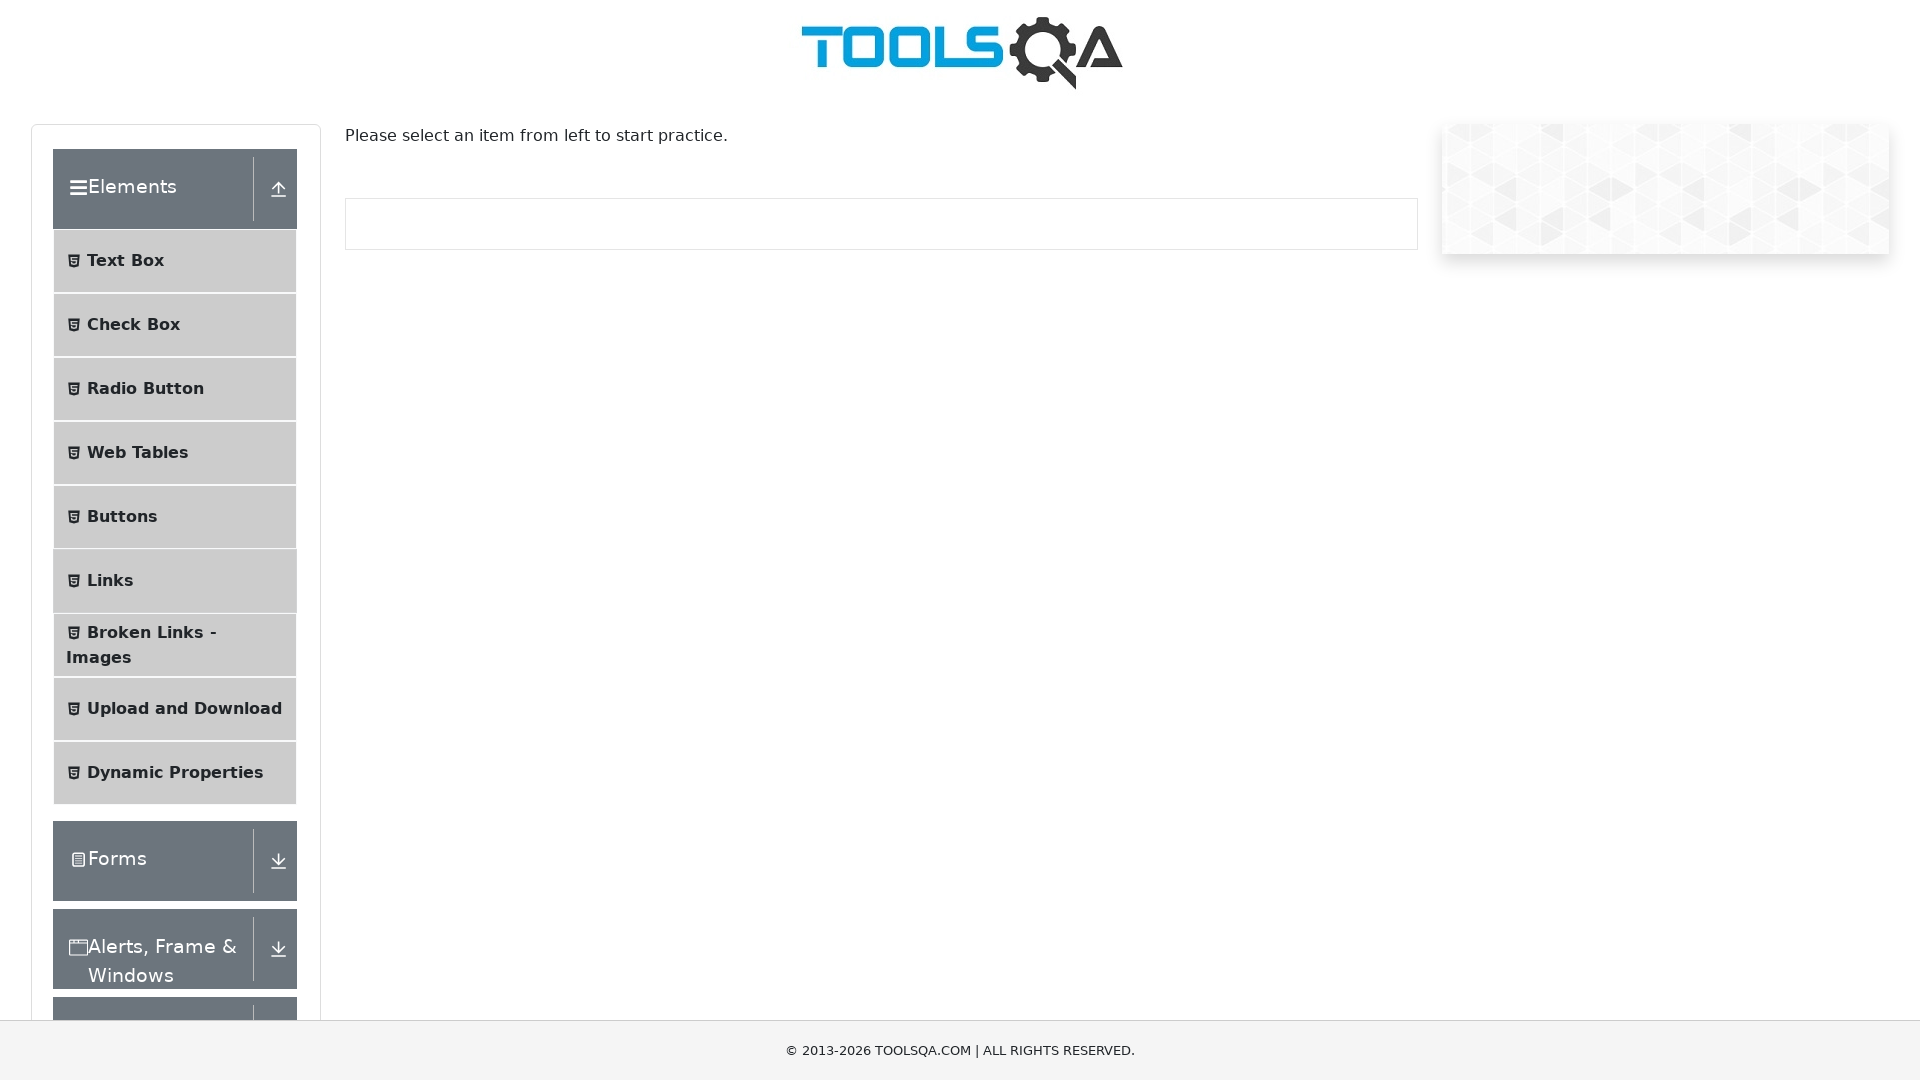

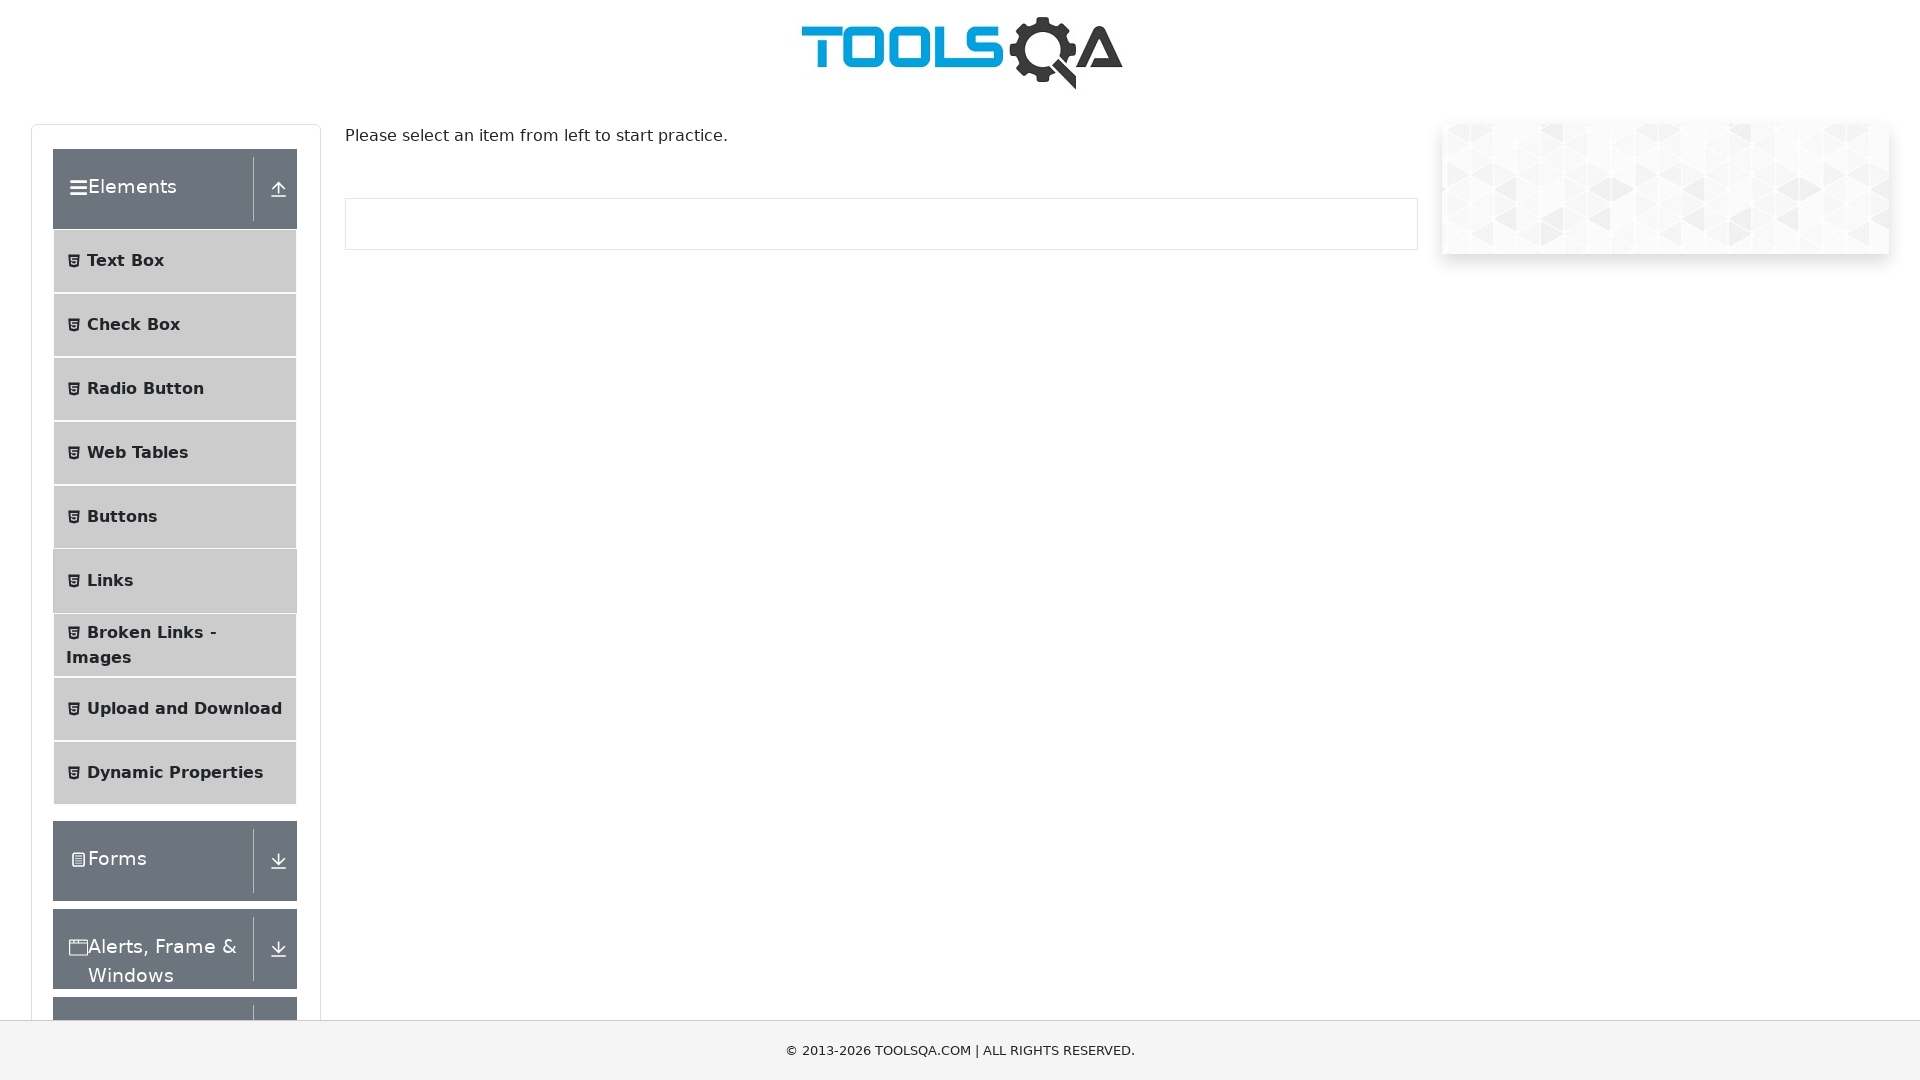